Tests clicking a link that returns HTTP 401 Unauthorized status and verifies the response message

Starting URL: https://demoqa.com/links

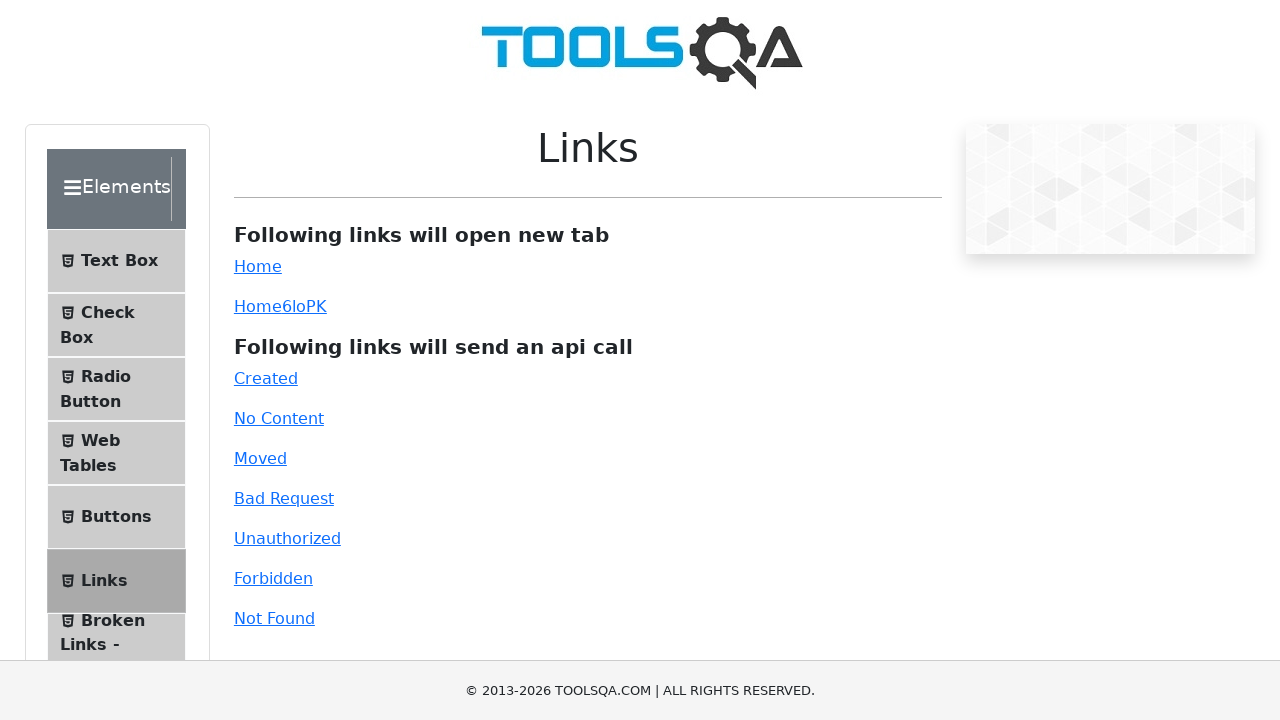

Clicked the unauthorized link to trigger 401 API call at (287, 538) on #unauthorized
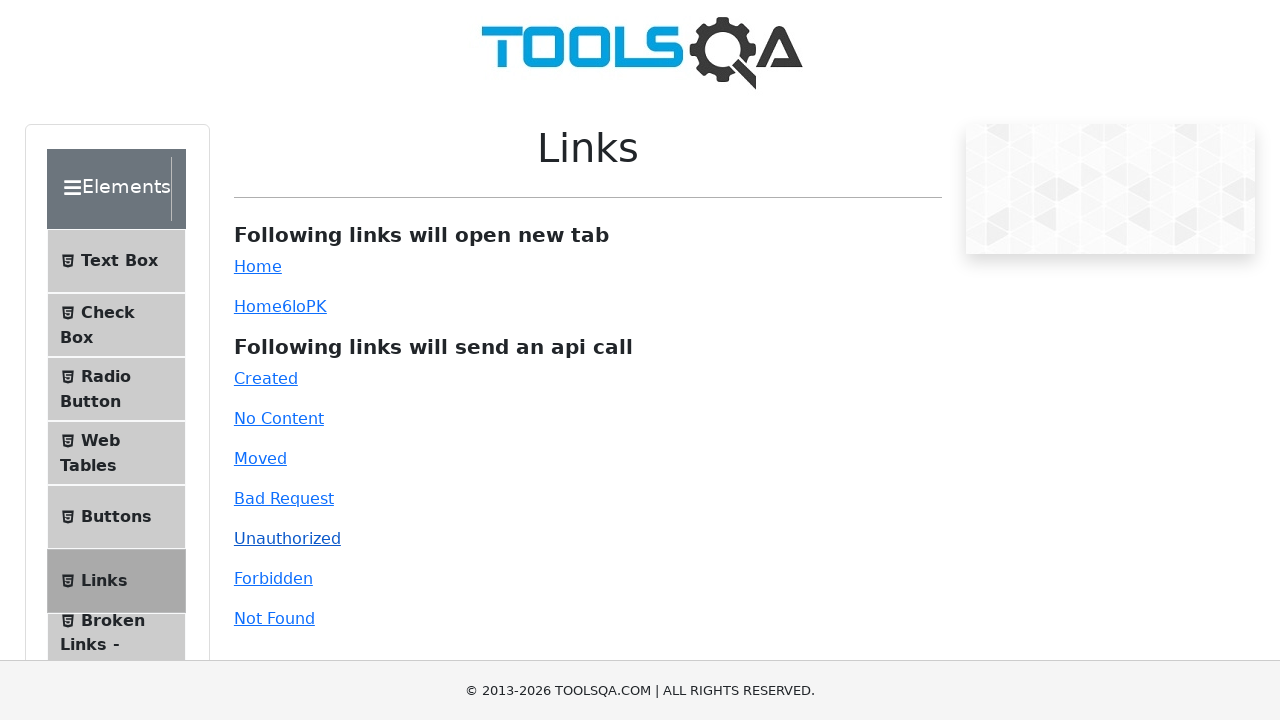

Unauthorized response message appeared on the page
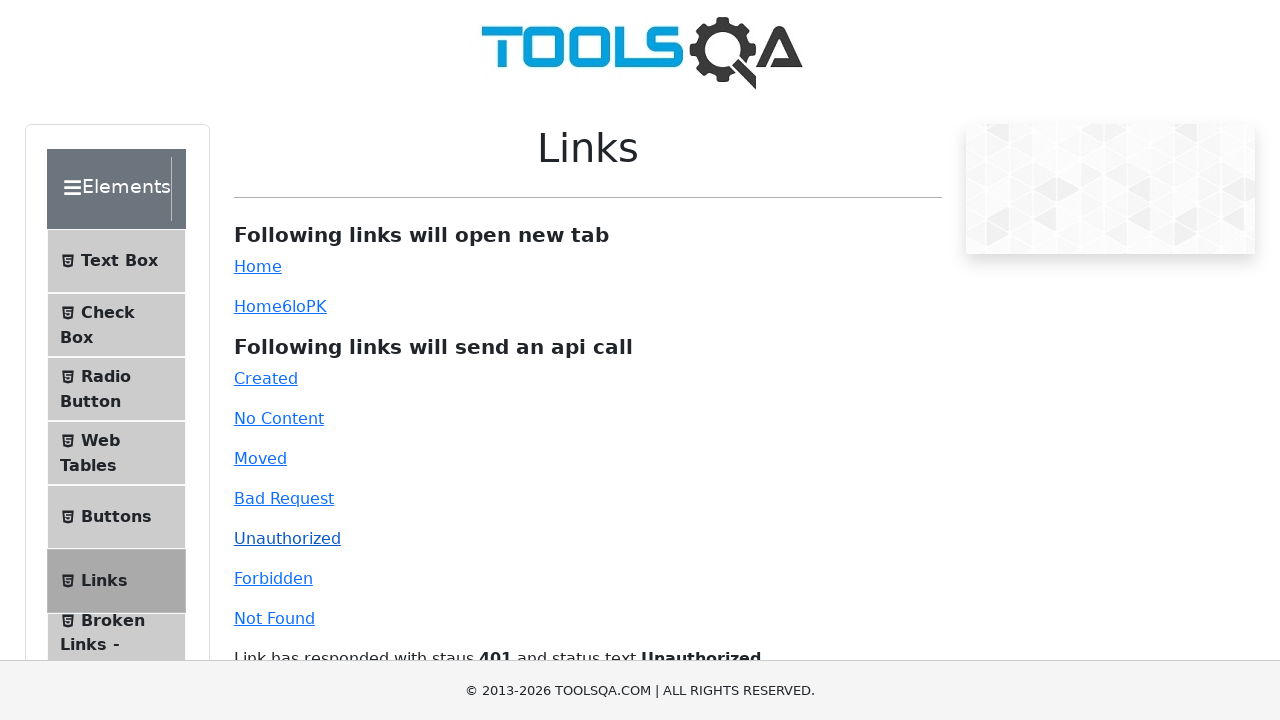

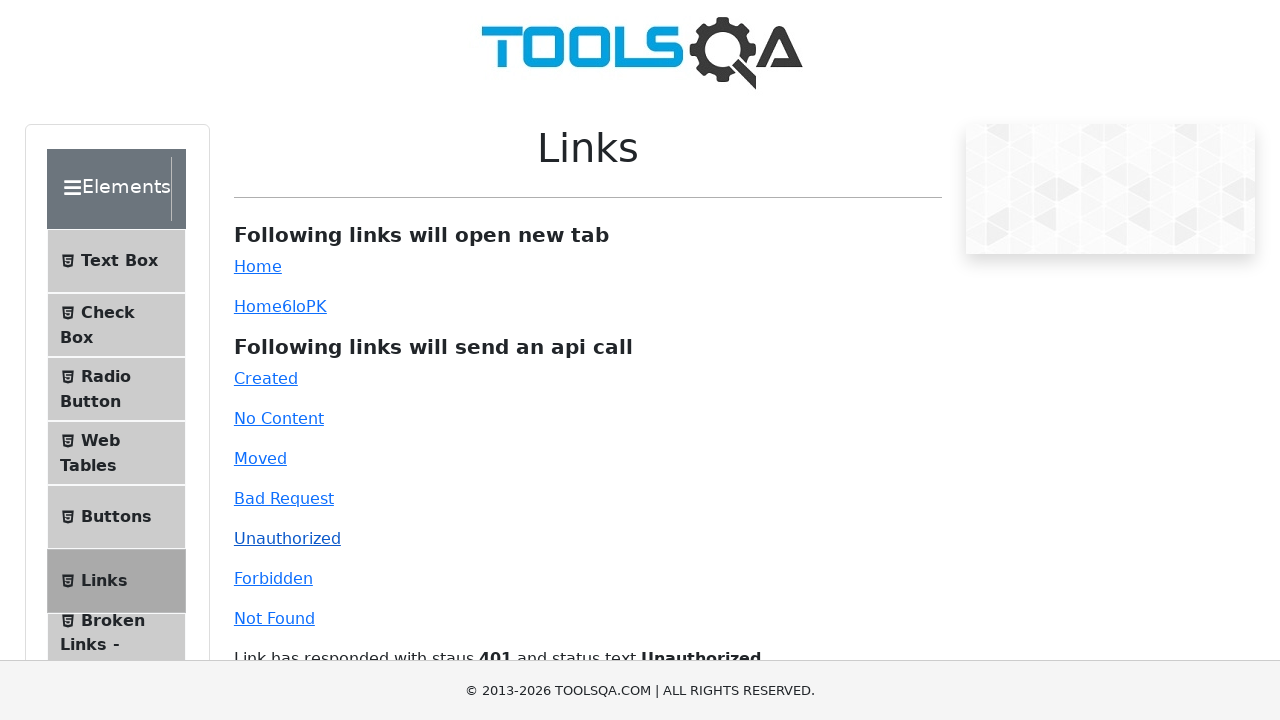